Tests drag and drop functionality on jQuery UI demo page by switching to an iframe and dragging an element to a drop target

Starting URL: https://jqueryui.com/droppable/

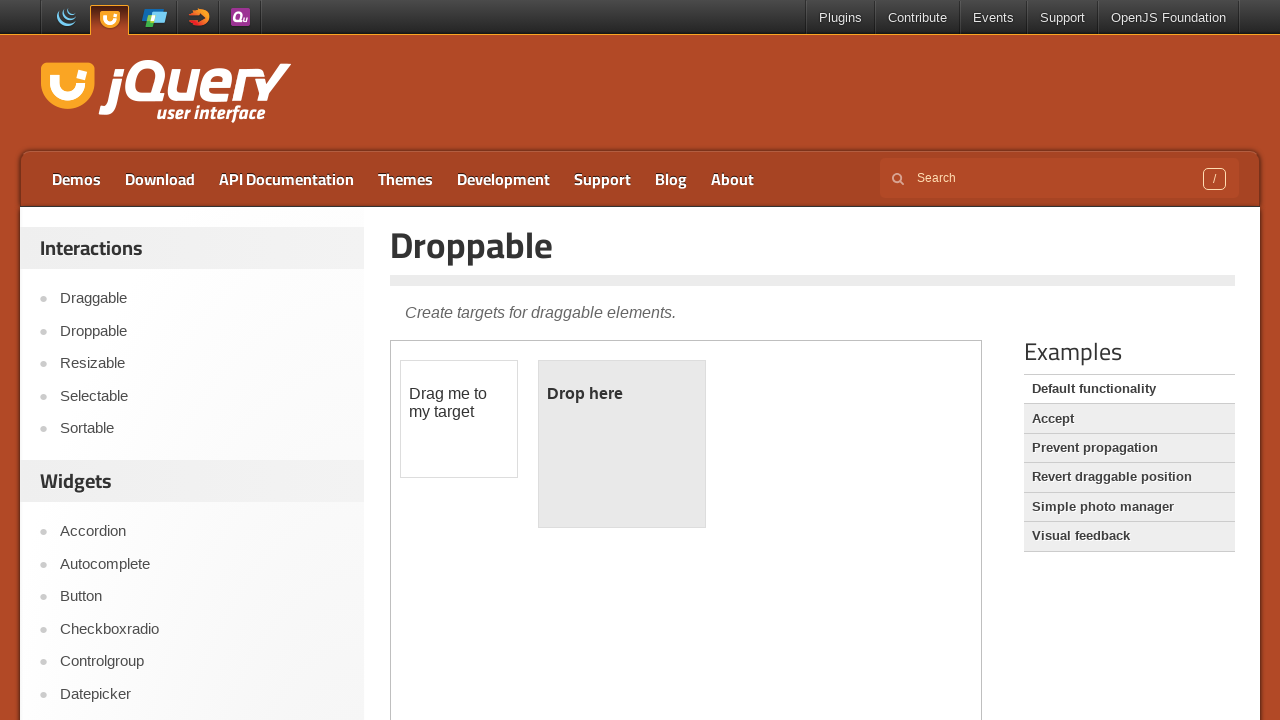

Located the demo iframe containing drag/drop elements
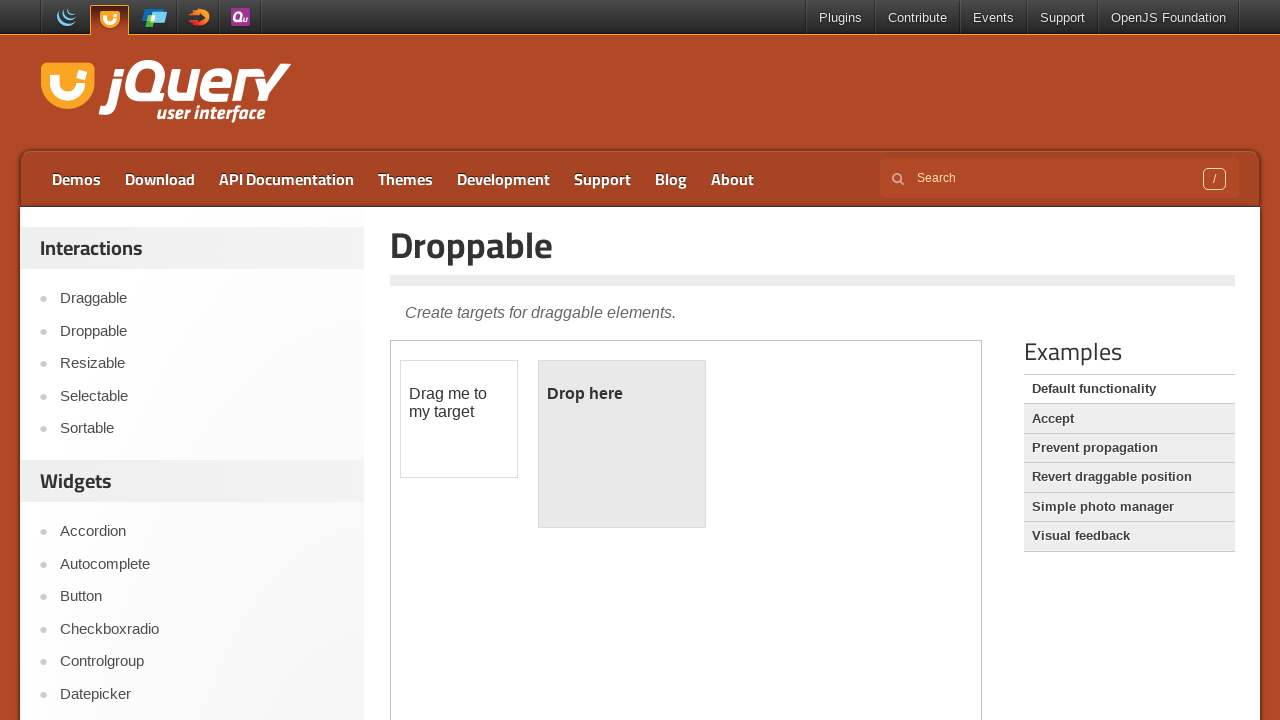

Located the draggable element (#draggable) within the iframe
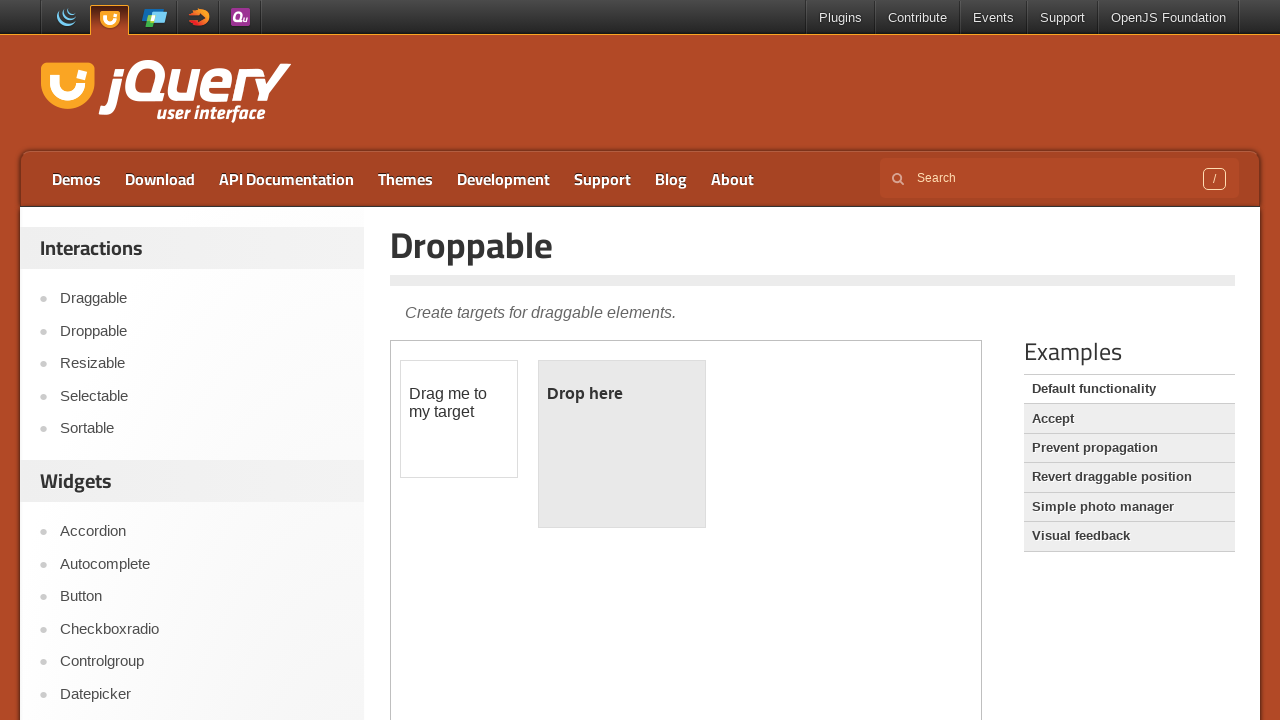

Located the droppable target element (#droppable) within the iframe
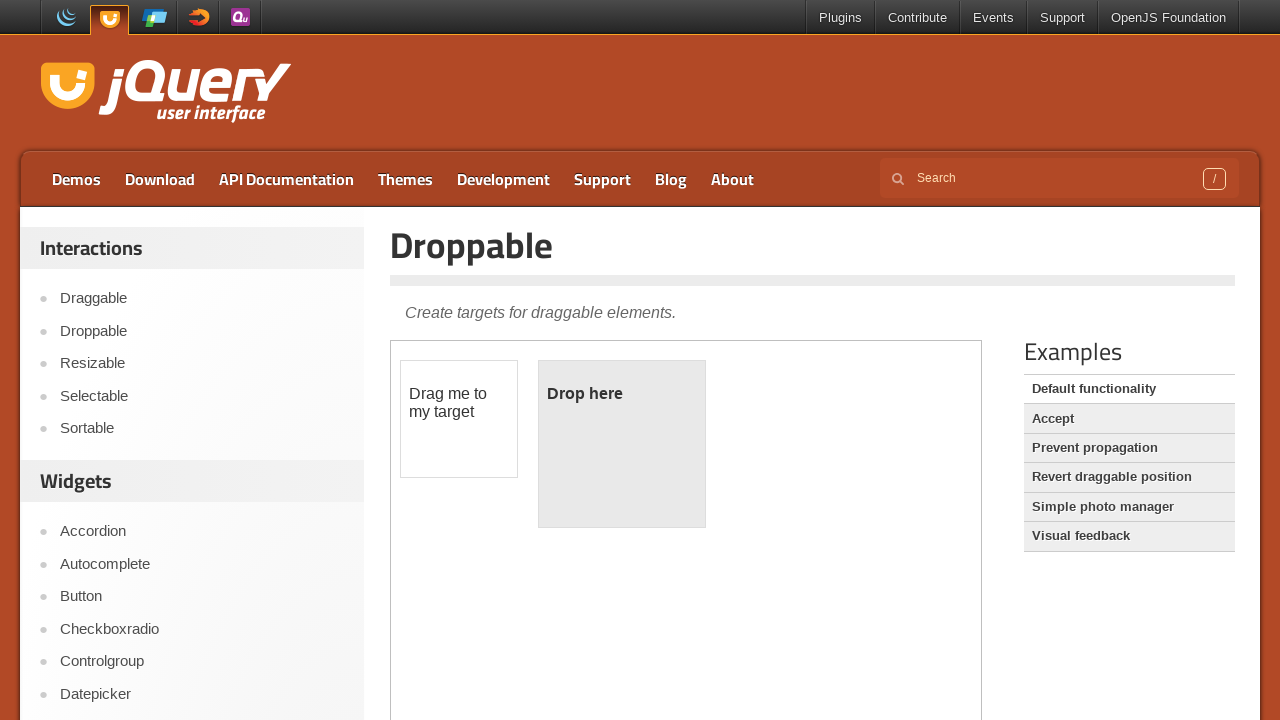

Successfully dragged the draggable element to the droppable target at (622, 444)
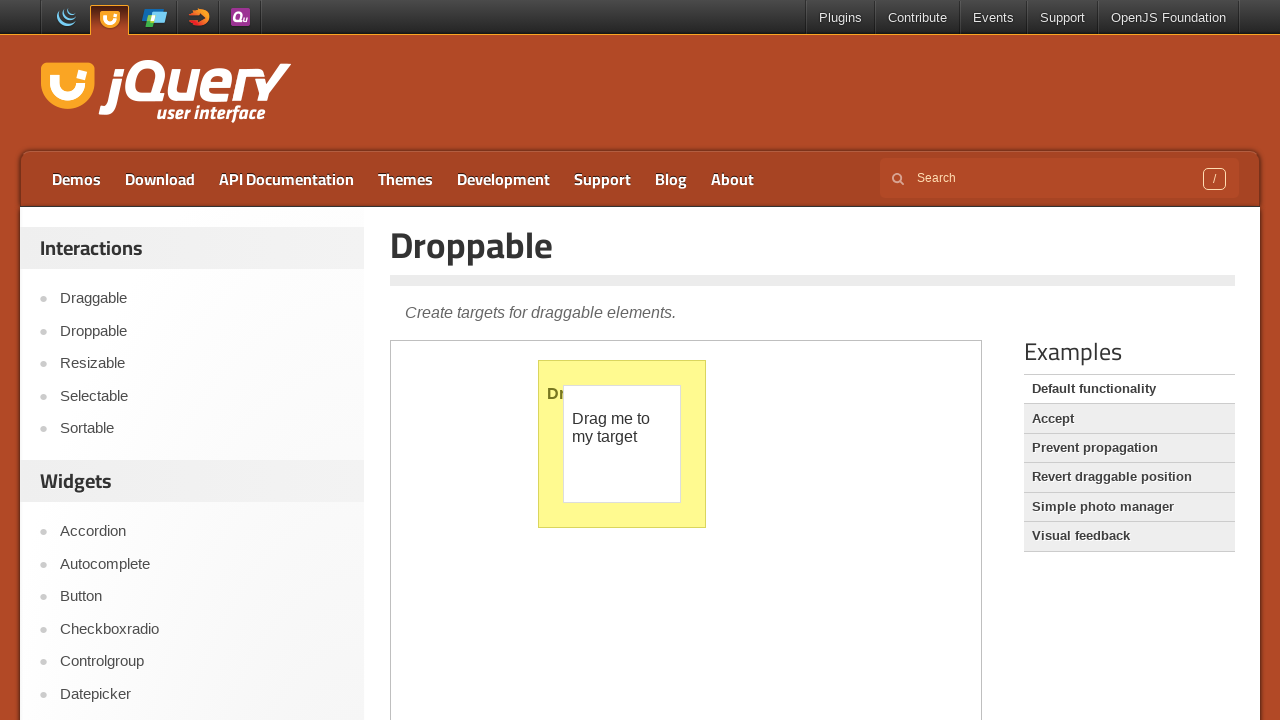

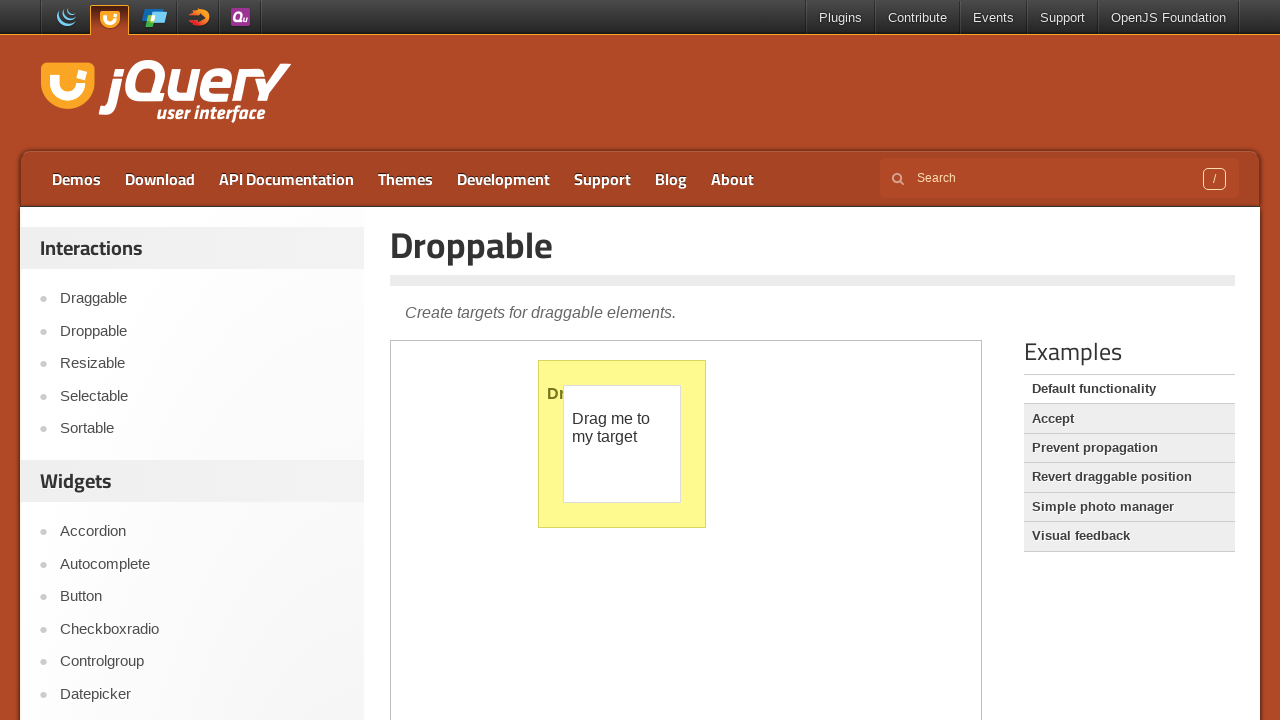